Tests dropdown selection using Playwright's select_option method to choose "Option 1" by visible text and verifies the selection.

Starting URL: http://the-internet.herokuapp.com/dropdown

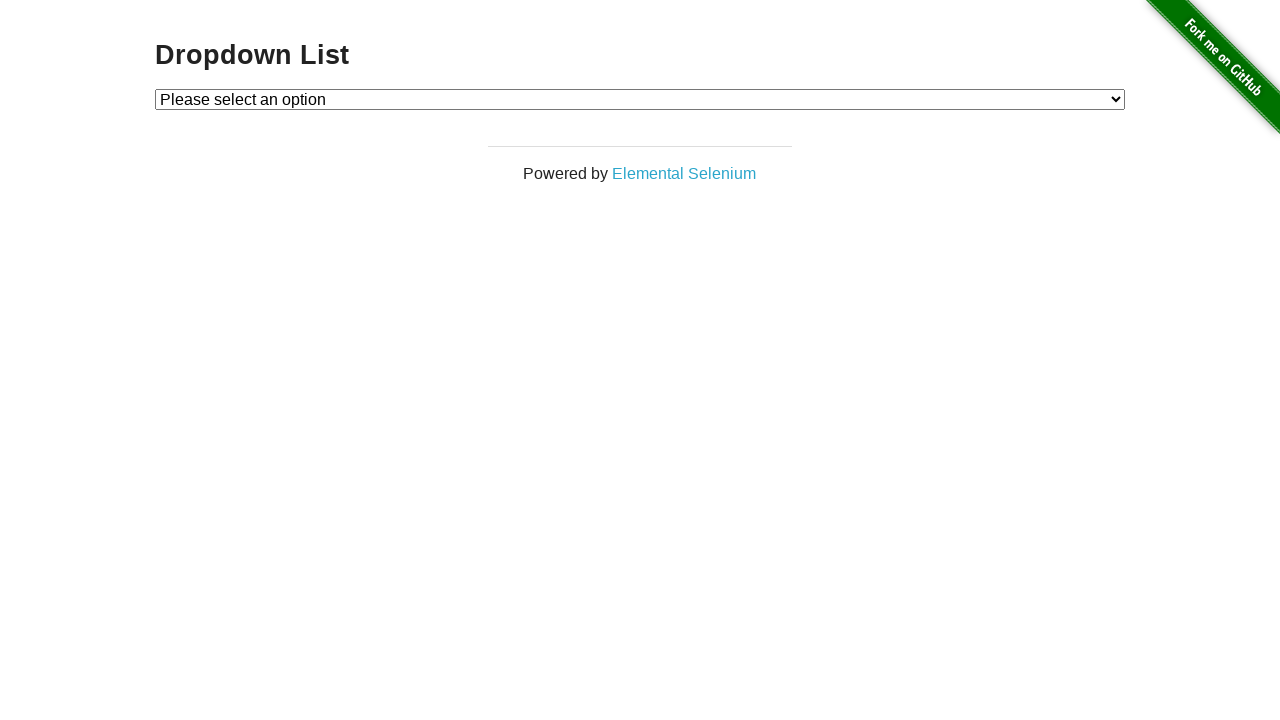

Selected 'Option 1' from dropdown using visible text on #dropdown
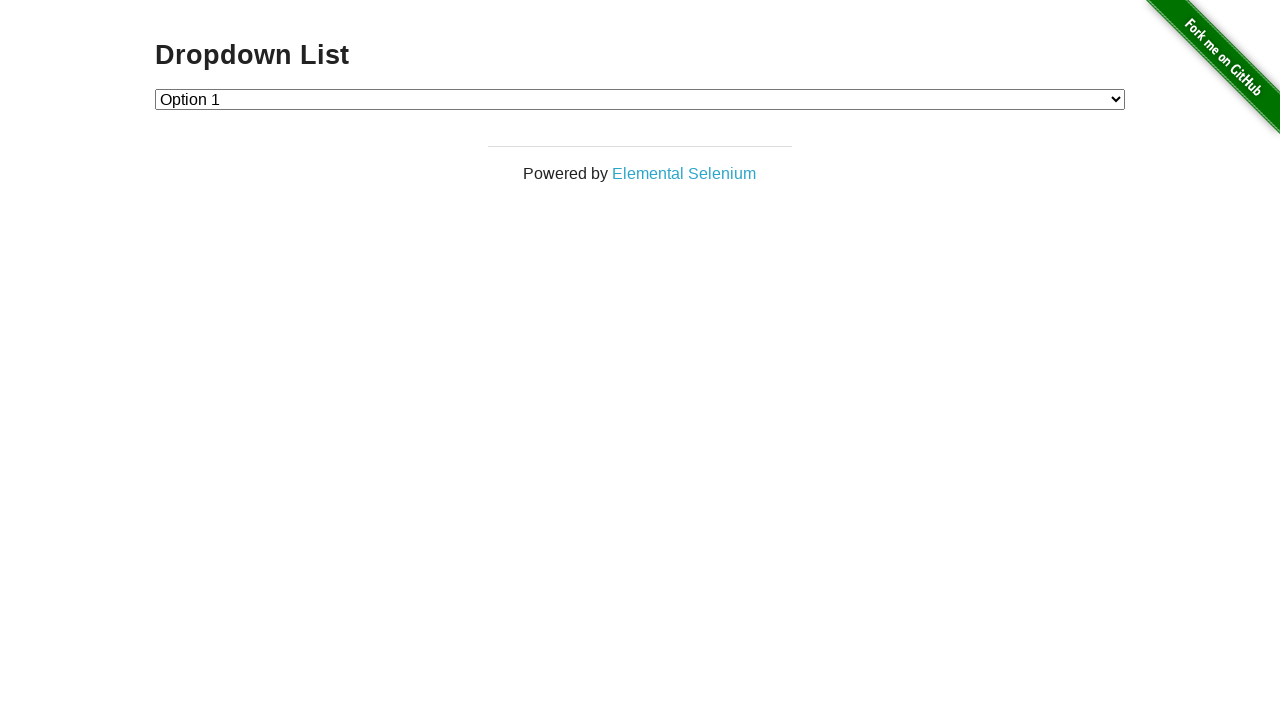

Retrieved selected dropdown option text
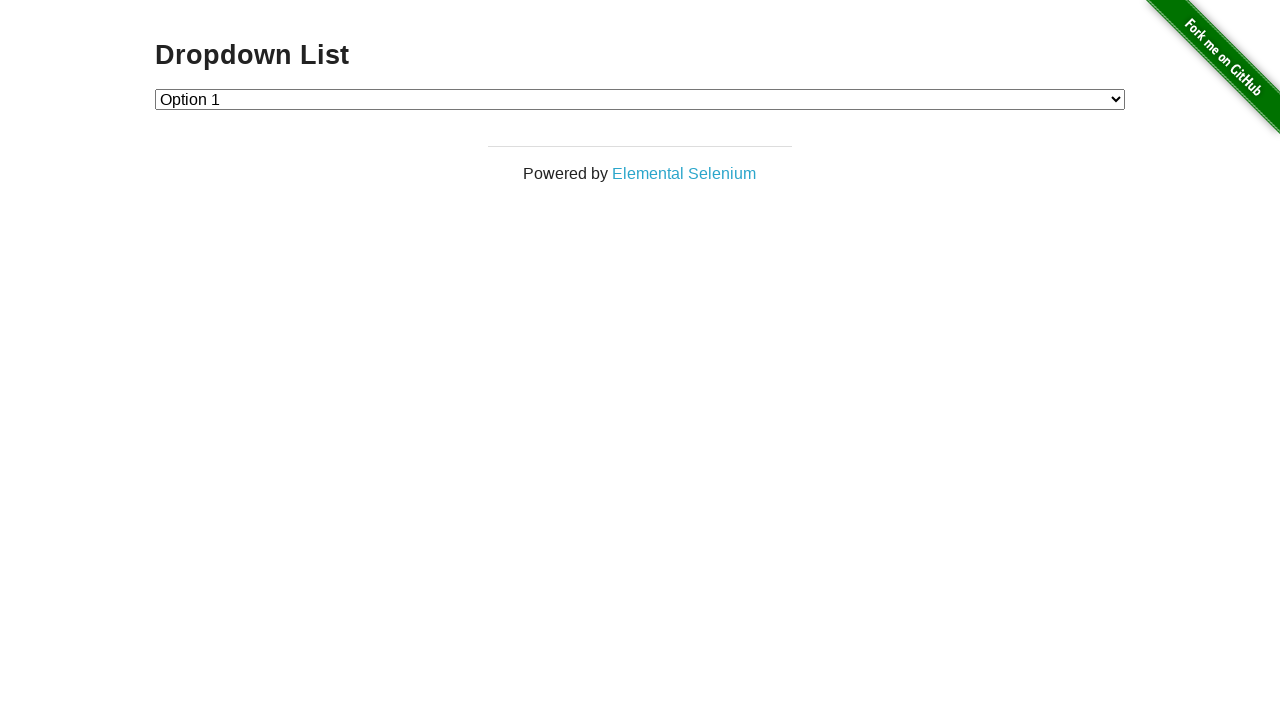

Verified that 'Option 1' is the selected dropdown value
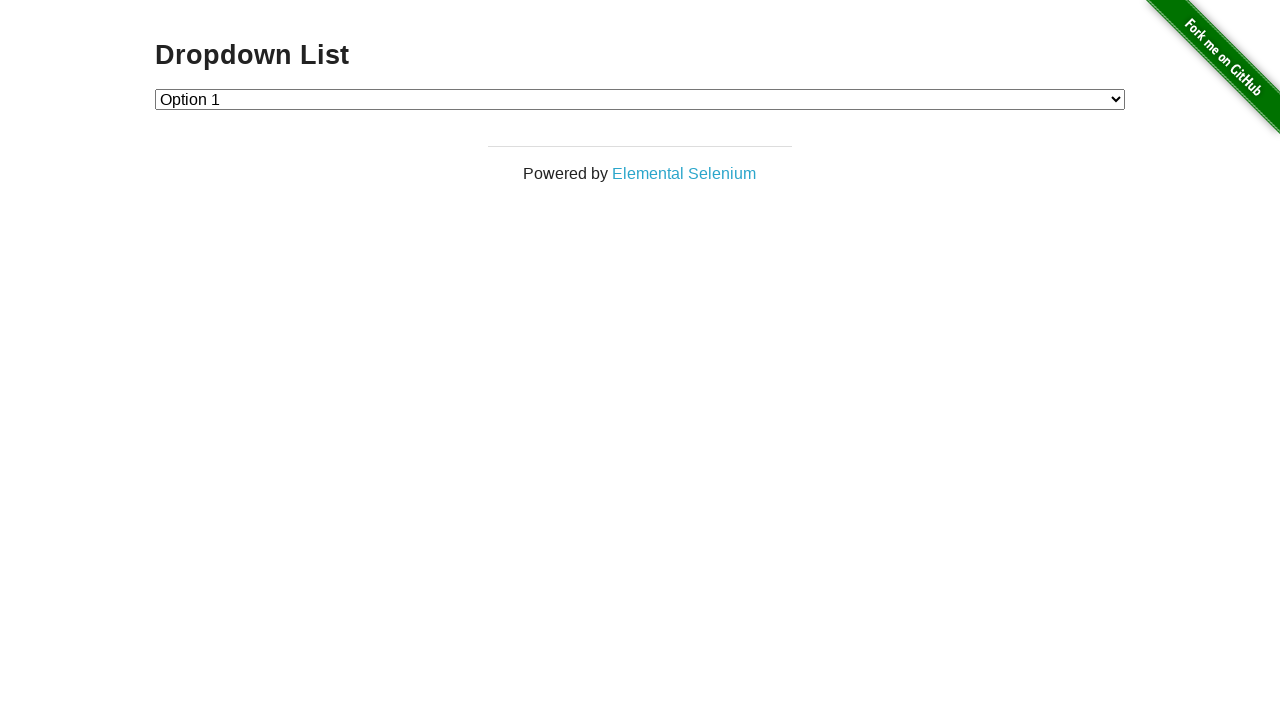

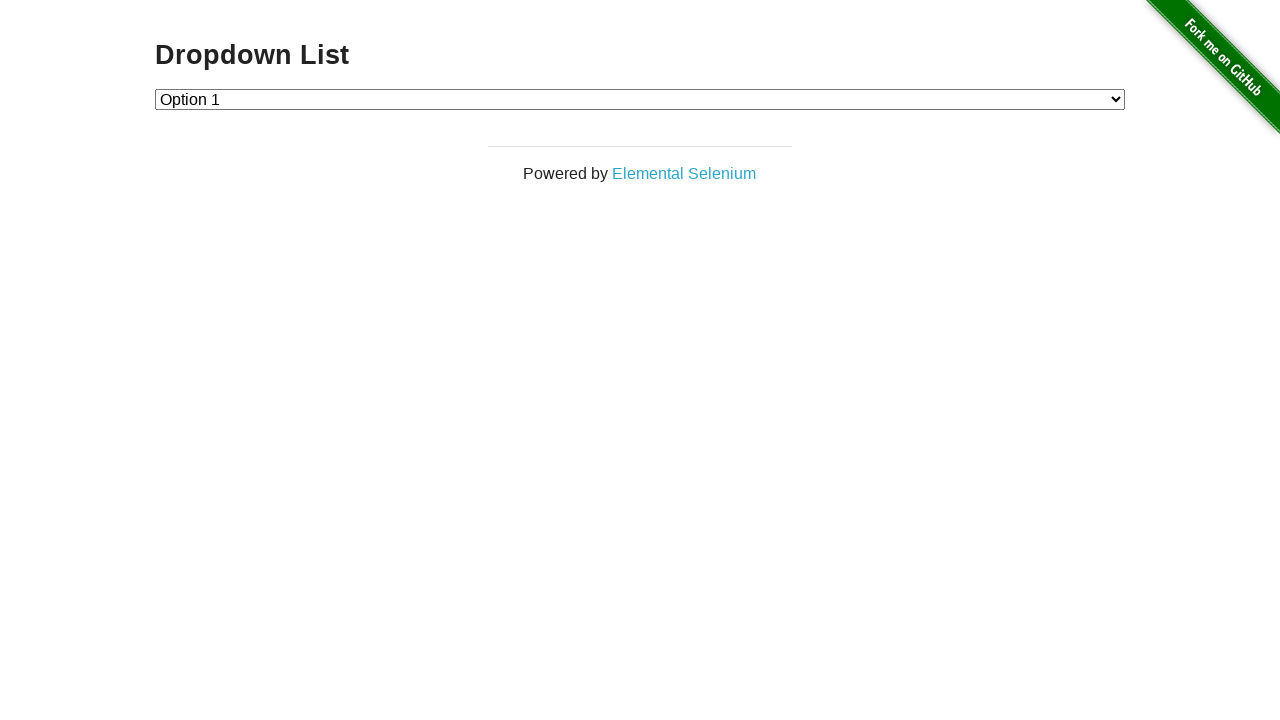